Solves a series of three riddles on the Trial of the Stones page by entering answers, extracting information from the page, and submitting responses

Starting URL: https://techstepacademy.com/trial-of-the-stones

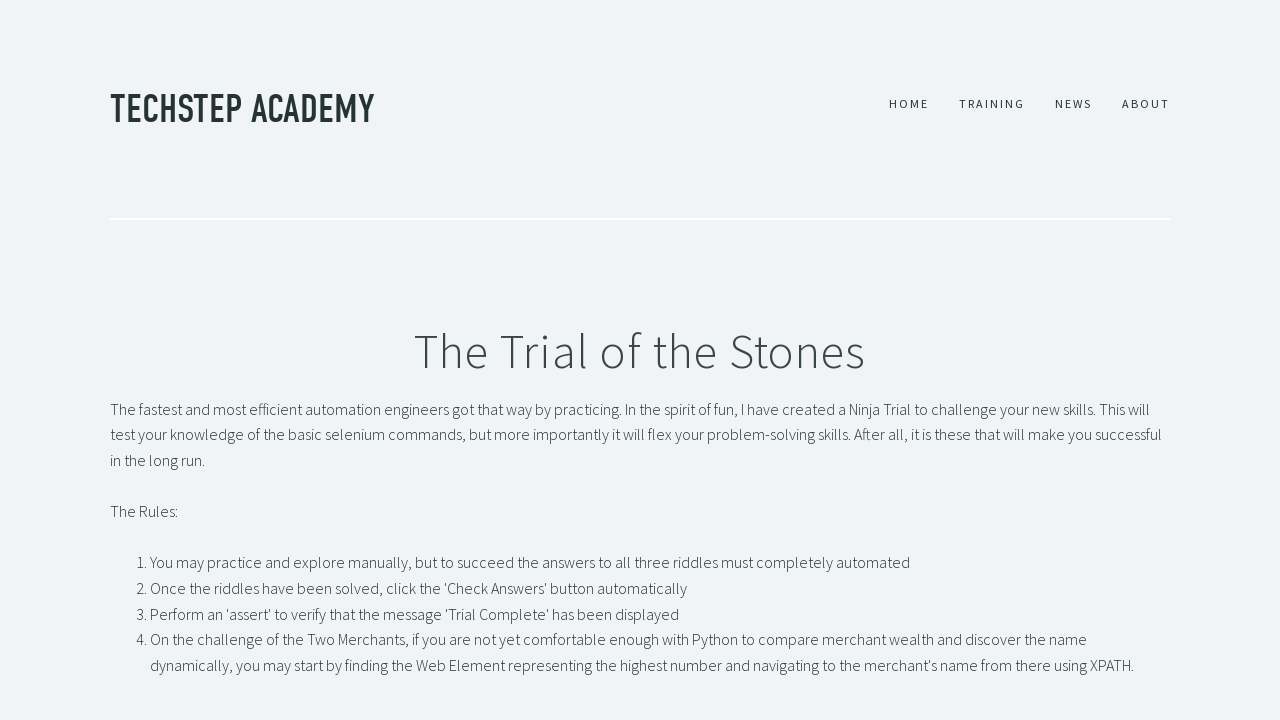

Filled first riddle input with 'rock' on input#r1Input
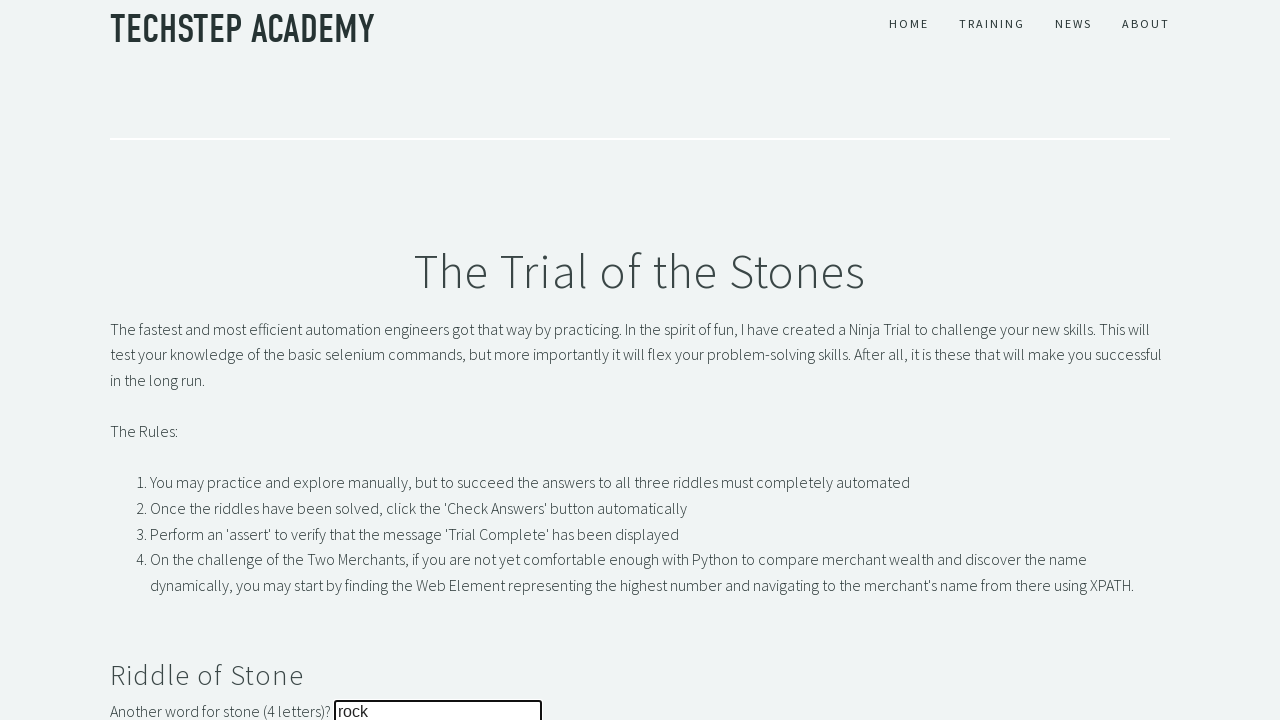

Submitted first riddle answer at (145, 360) on button#r1Btn
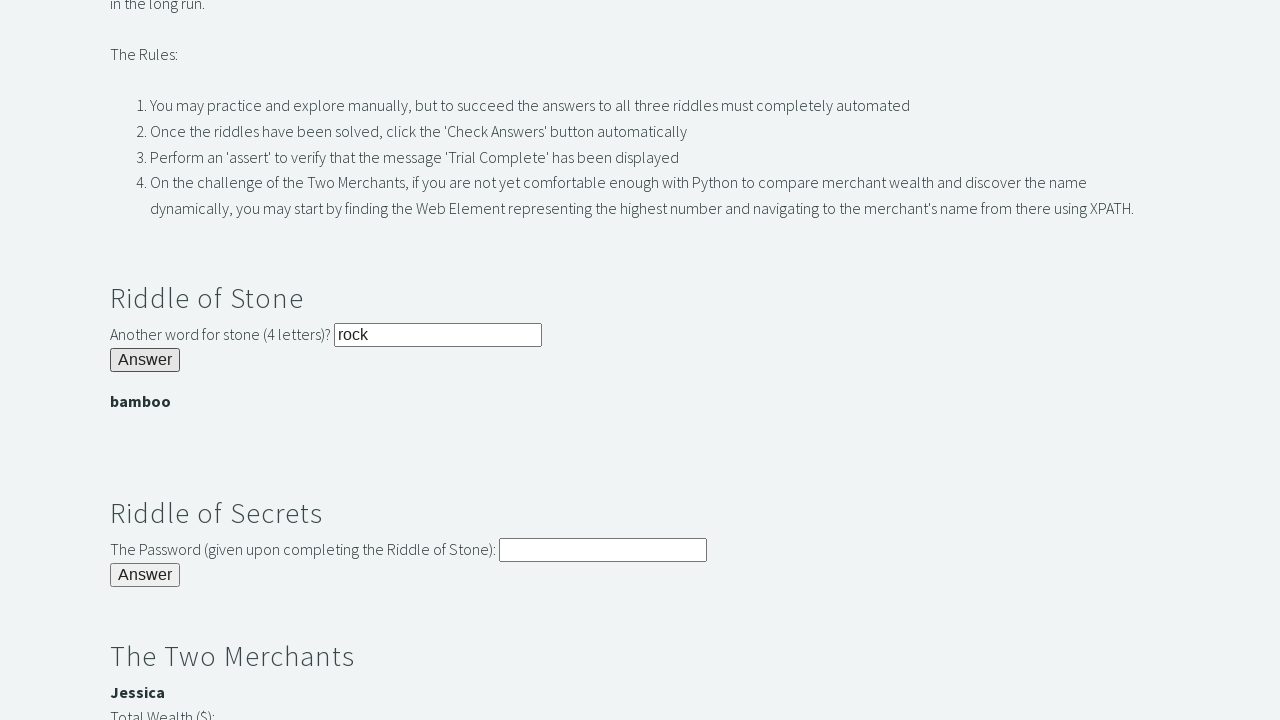

Extracted password from passwordBanner div
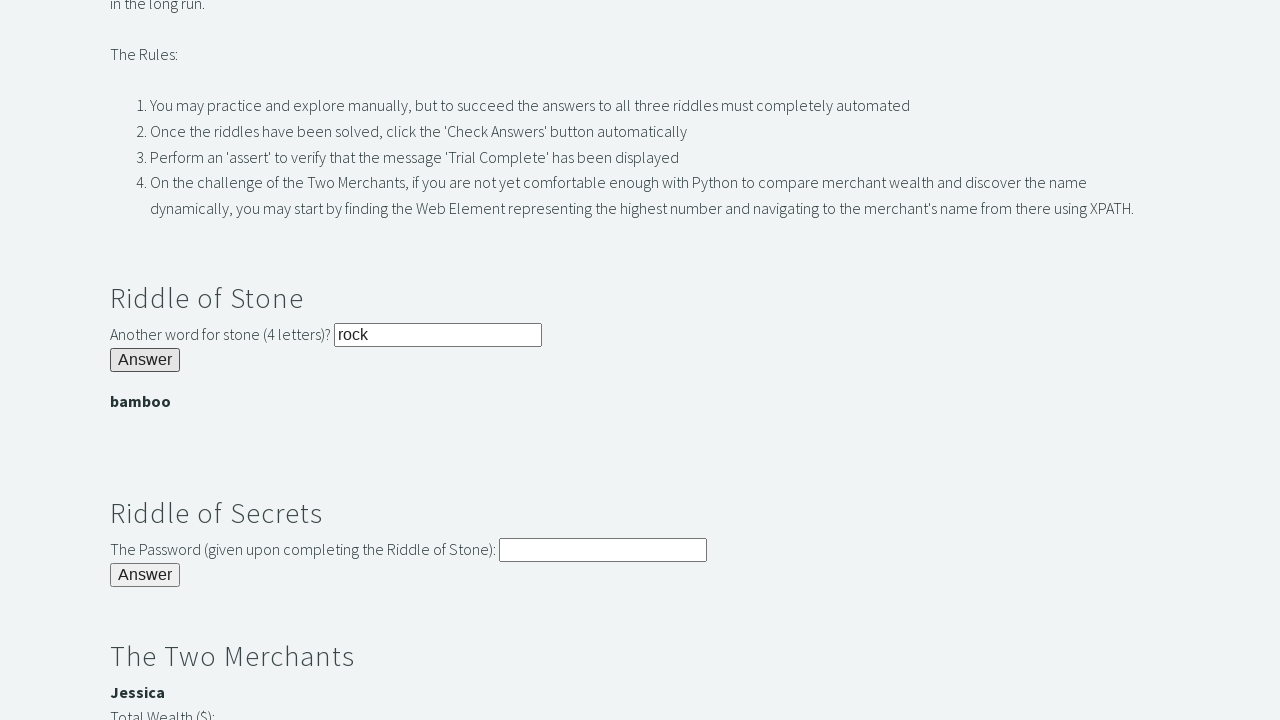

Filled second riddle input with extracted password on input#r2Input
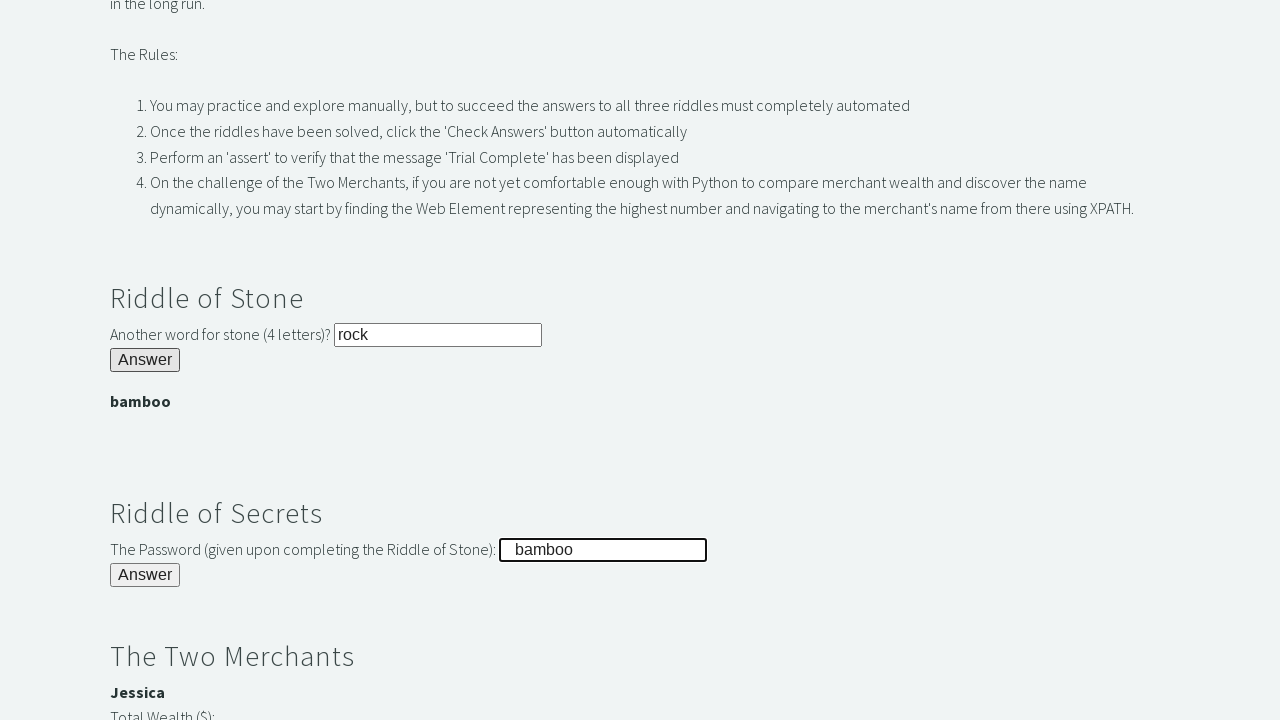

Submitted second riddle answer at (145, 575) on button#r2Butn
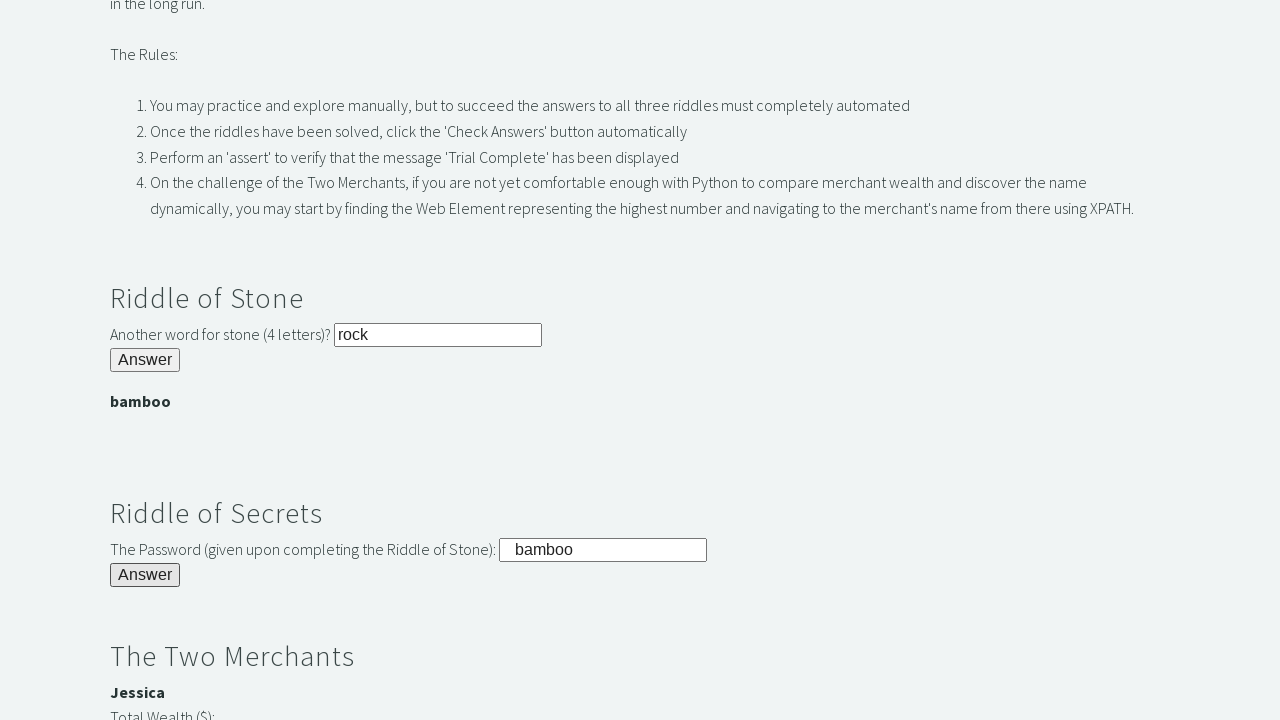

Extracted richest merchant name 'Jessica' from page
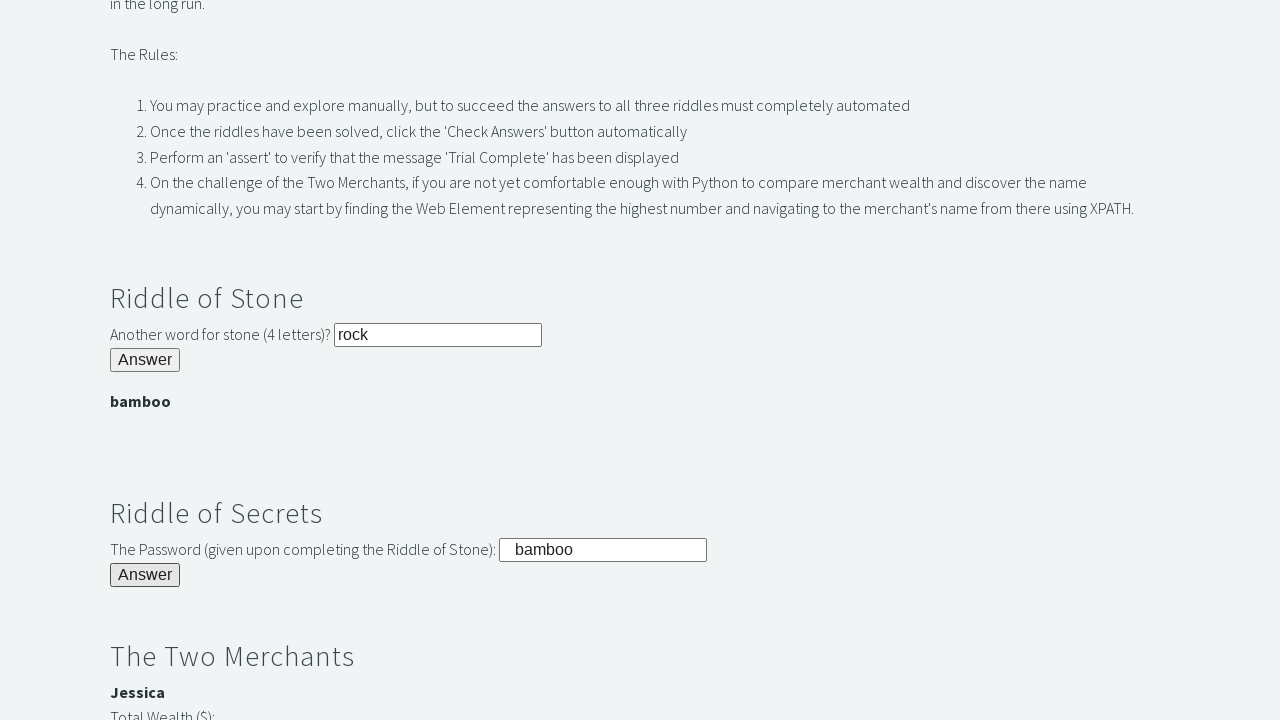

Filled third riddle input with merchant name on input#r3Input
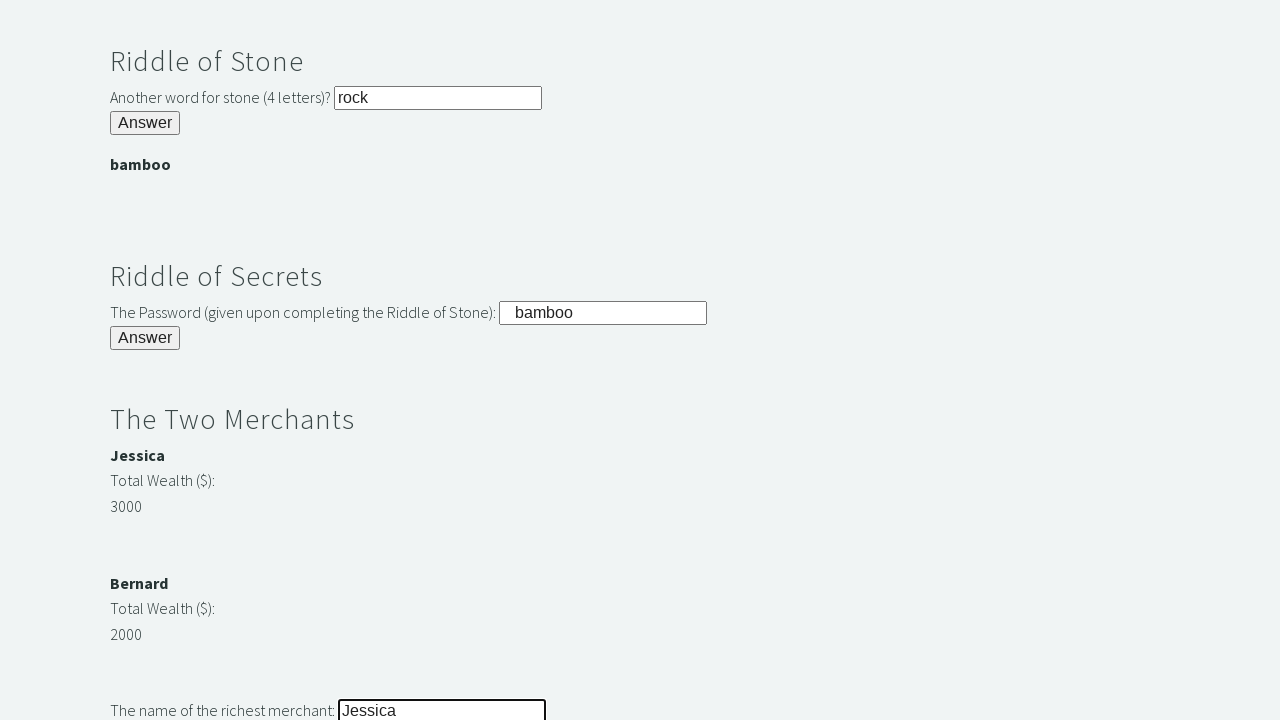

Submitted third riddle answer at (145, 360) on button#r3Butn
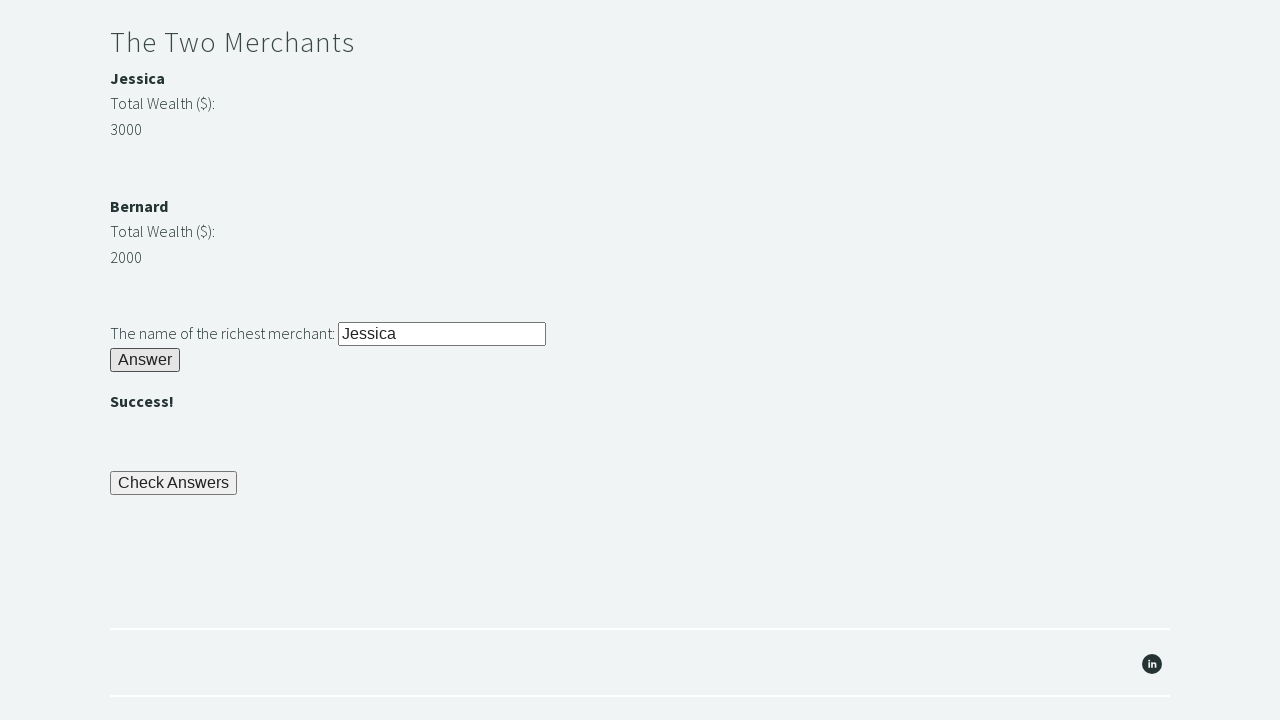

Clicked check button to verify all answers at (174, 483) on button#checkButn
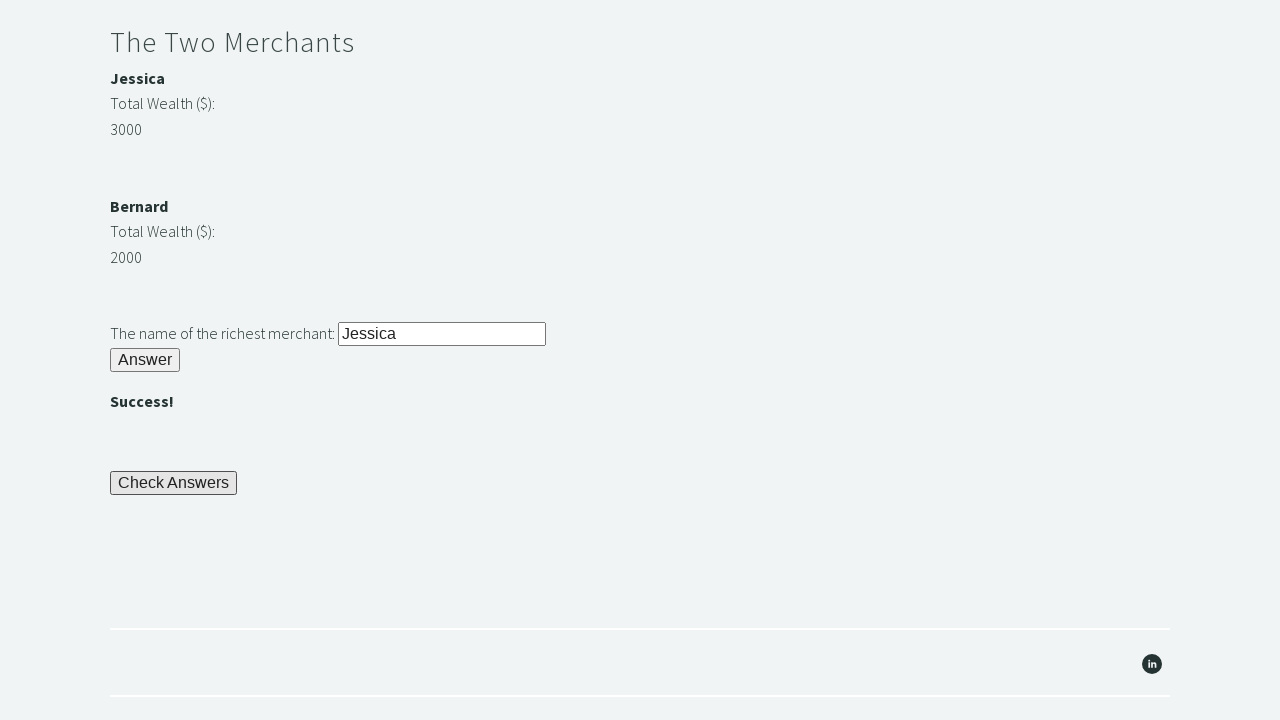

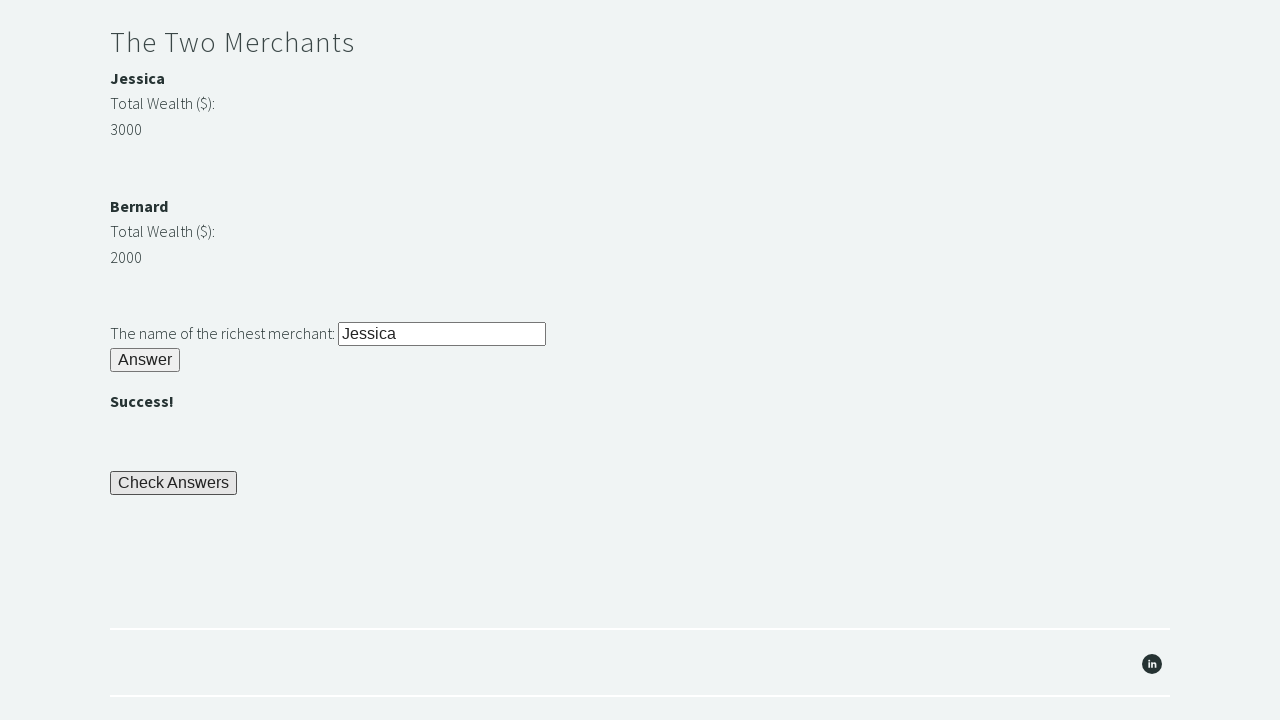